Tests explicit wait functionality by waiting for a price to change to $100, then clicking a book button, calculating a mathematical value based on page content, and submitting the answer

Starting URL: http://suninjuly.github.io/explicit_wait2.html

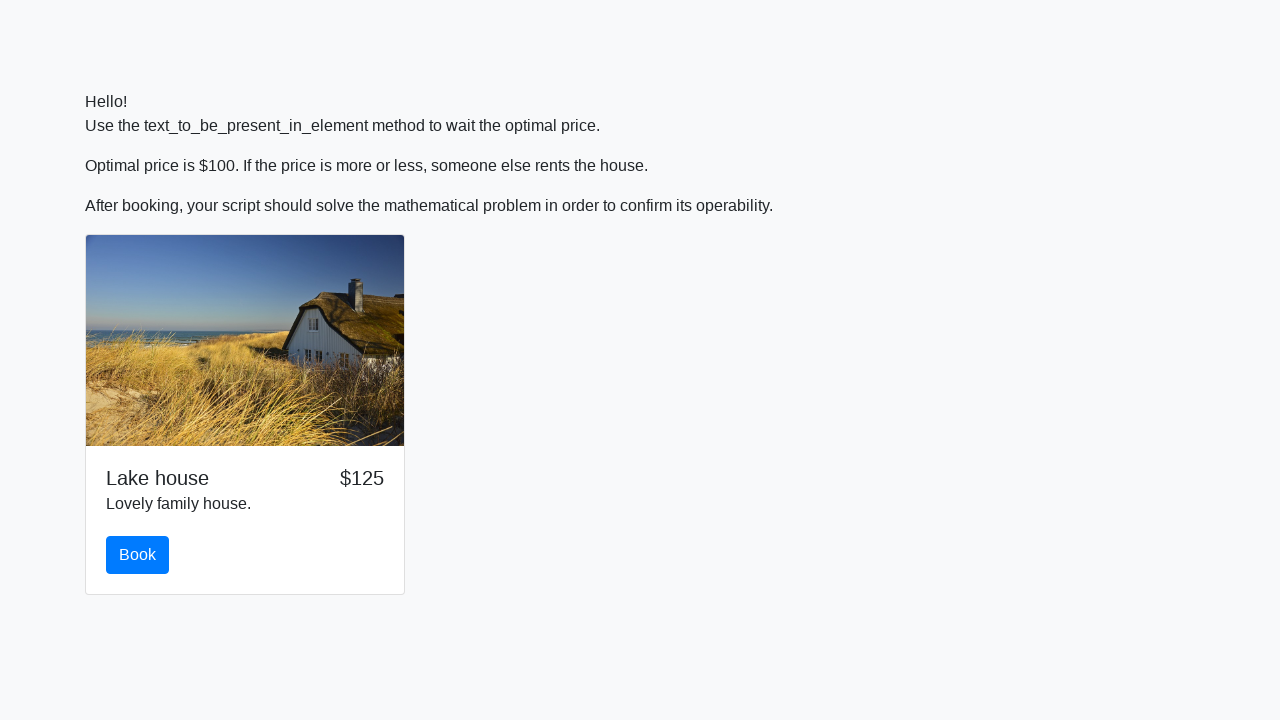

Waited for price element to change to $100
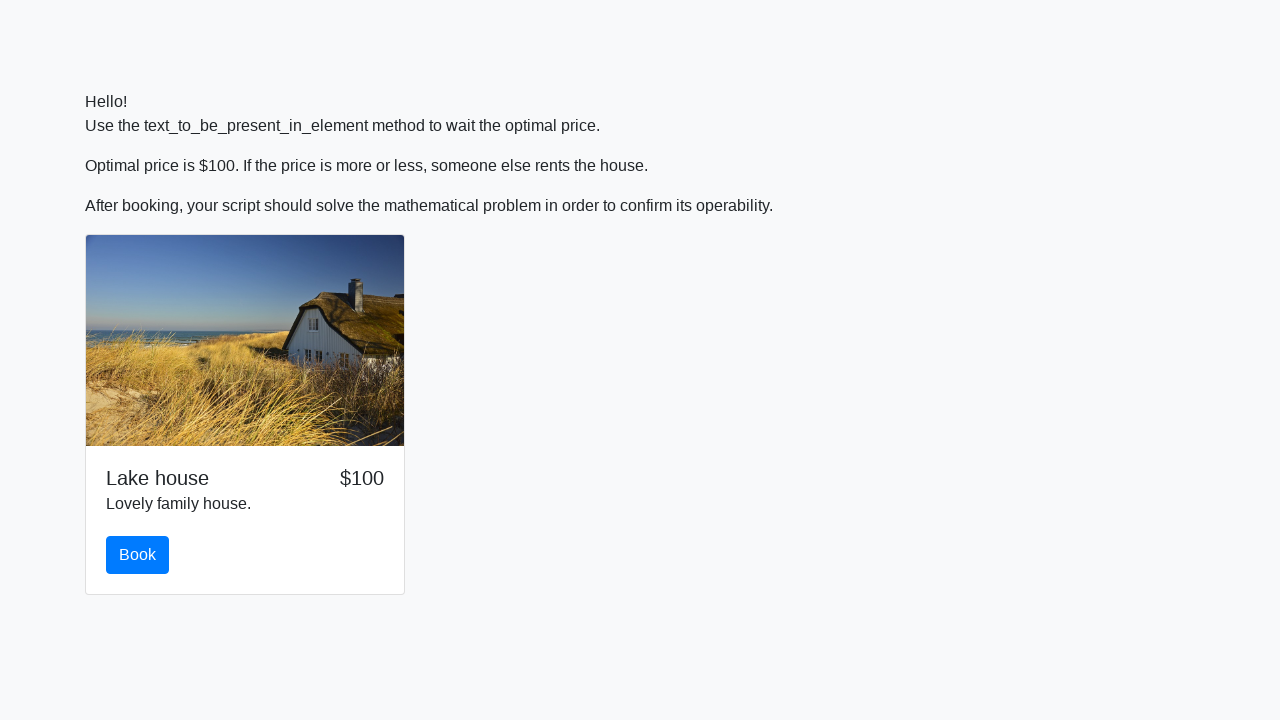

Clicked the book button at (138, 555) on #book
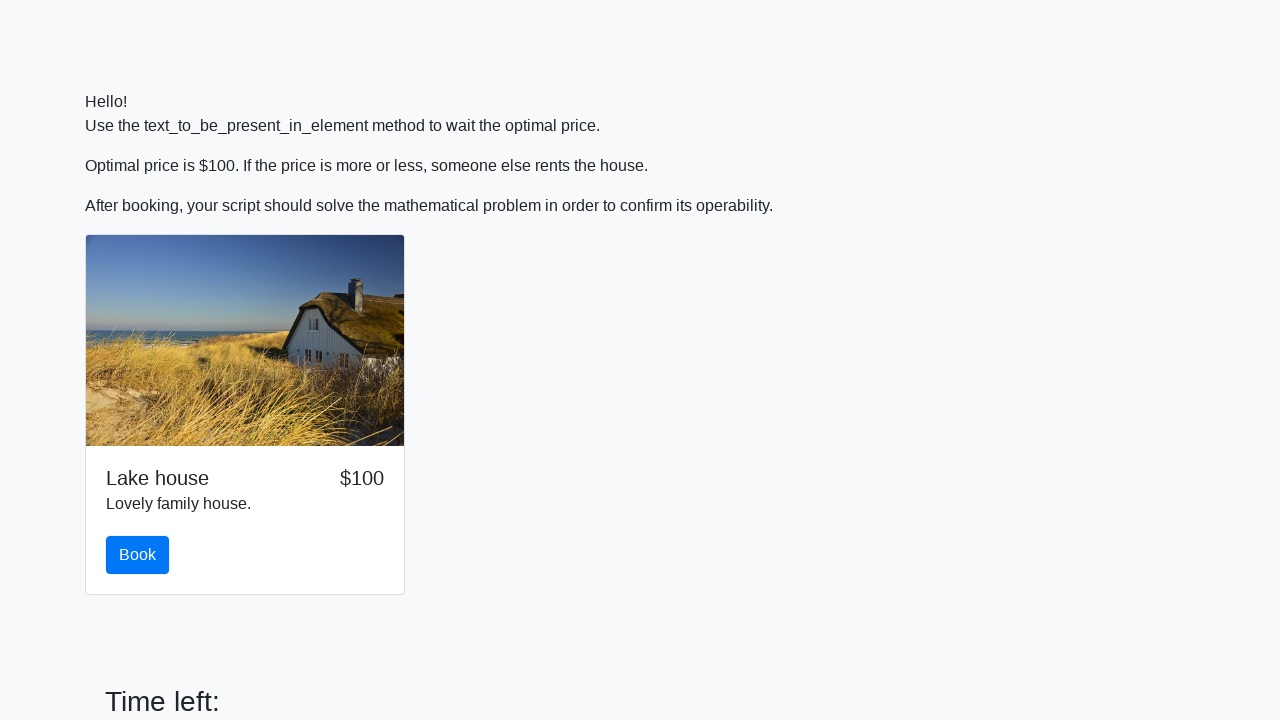

Retrieved input value from page
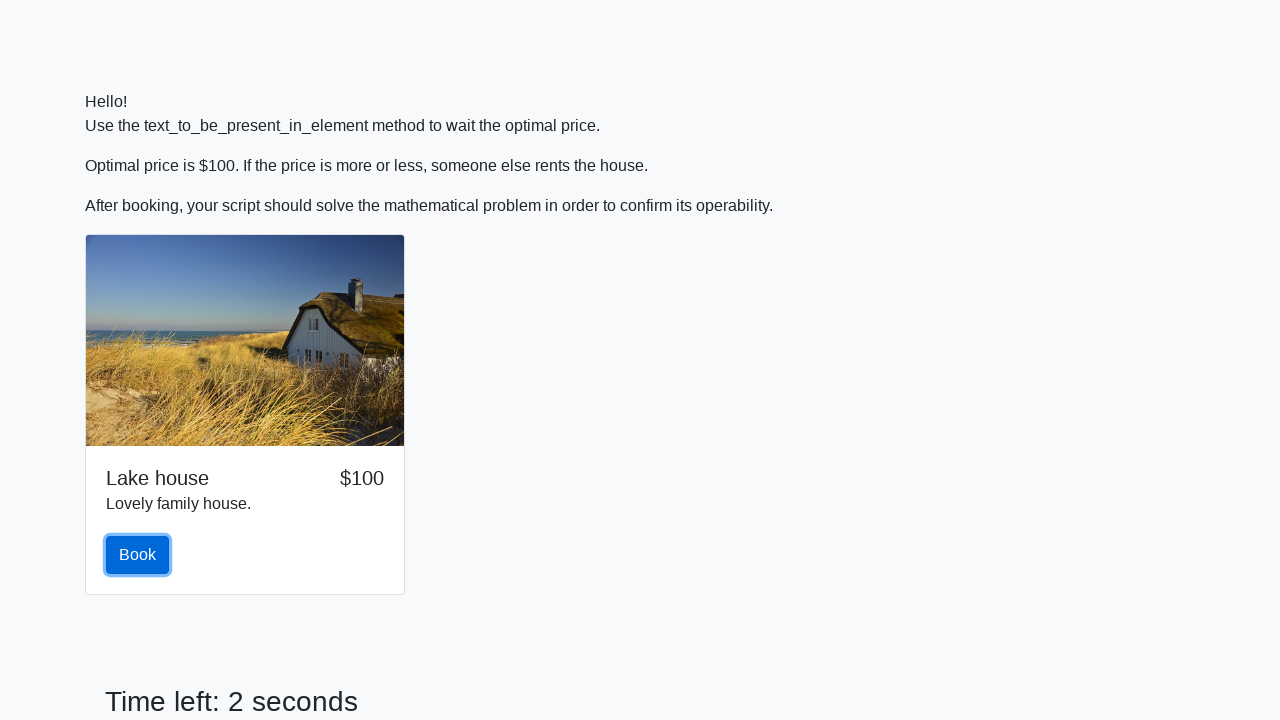

Calculated mathematical answer based on input value
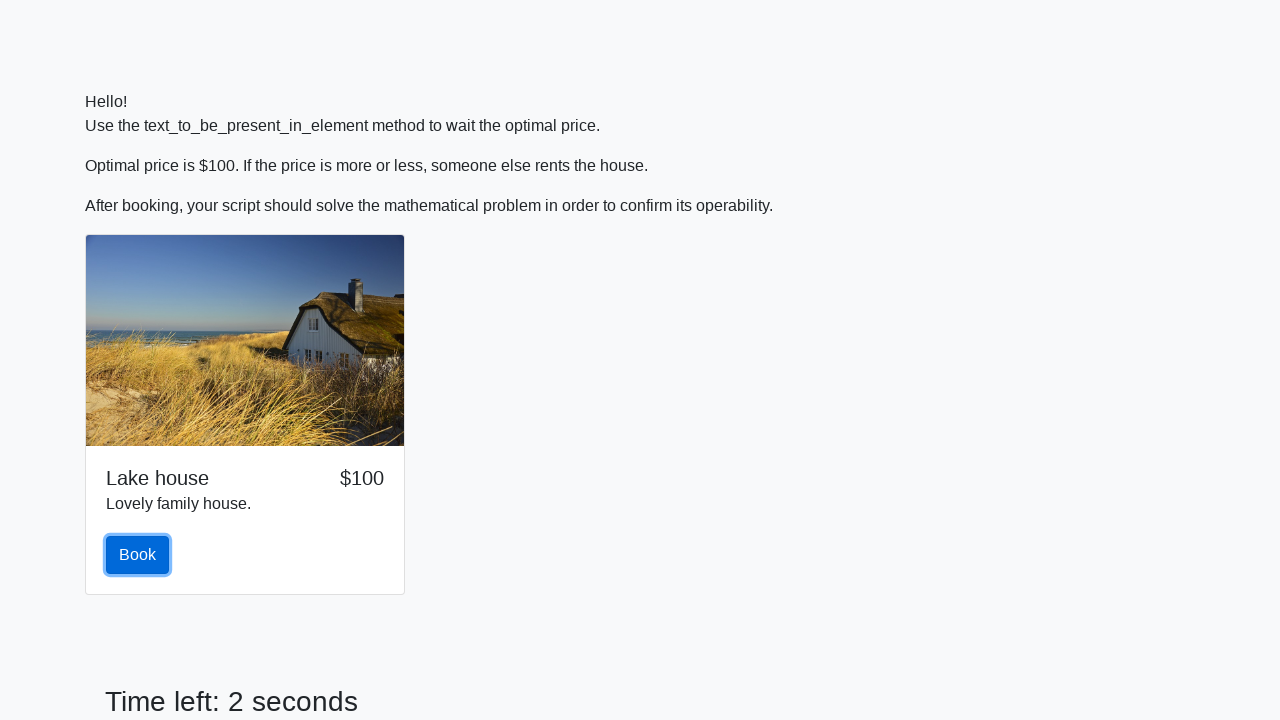

Filled answer field with calculated value on #answer
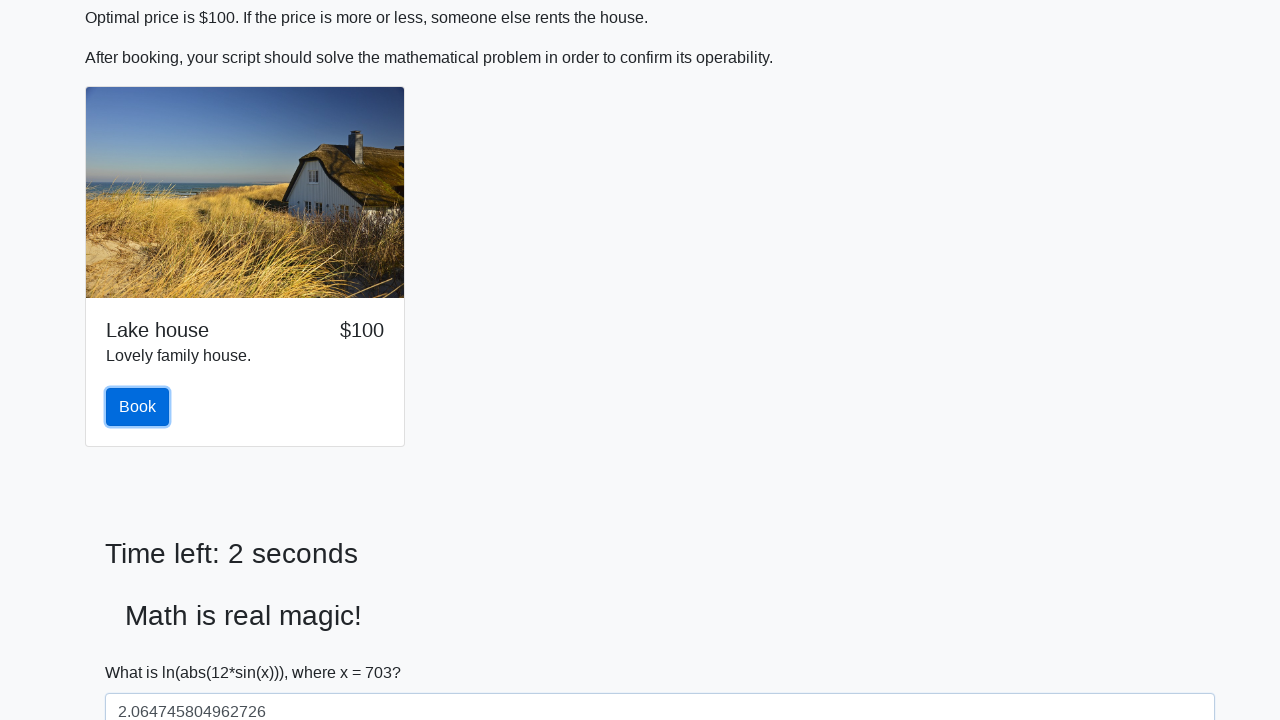

Clicked the solve button to submit answer at (143, 651) on #solve
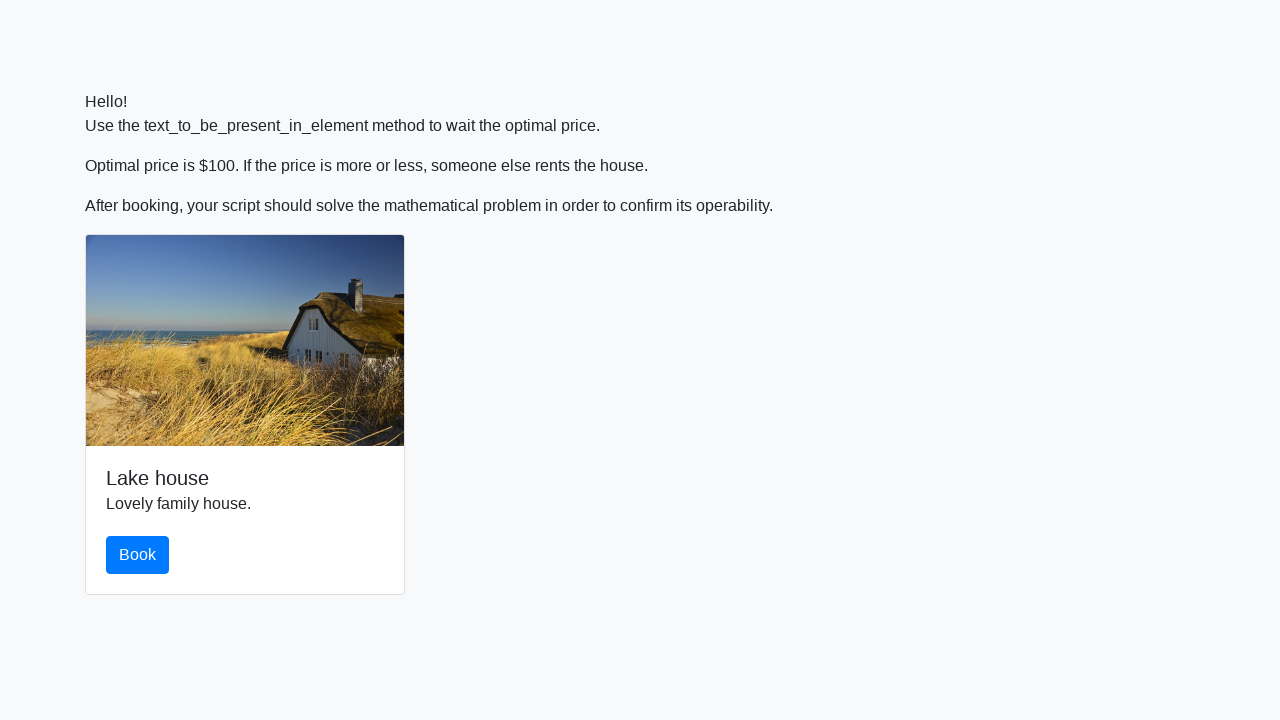

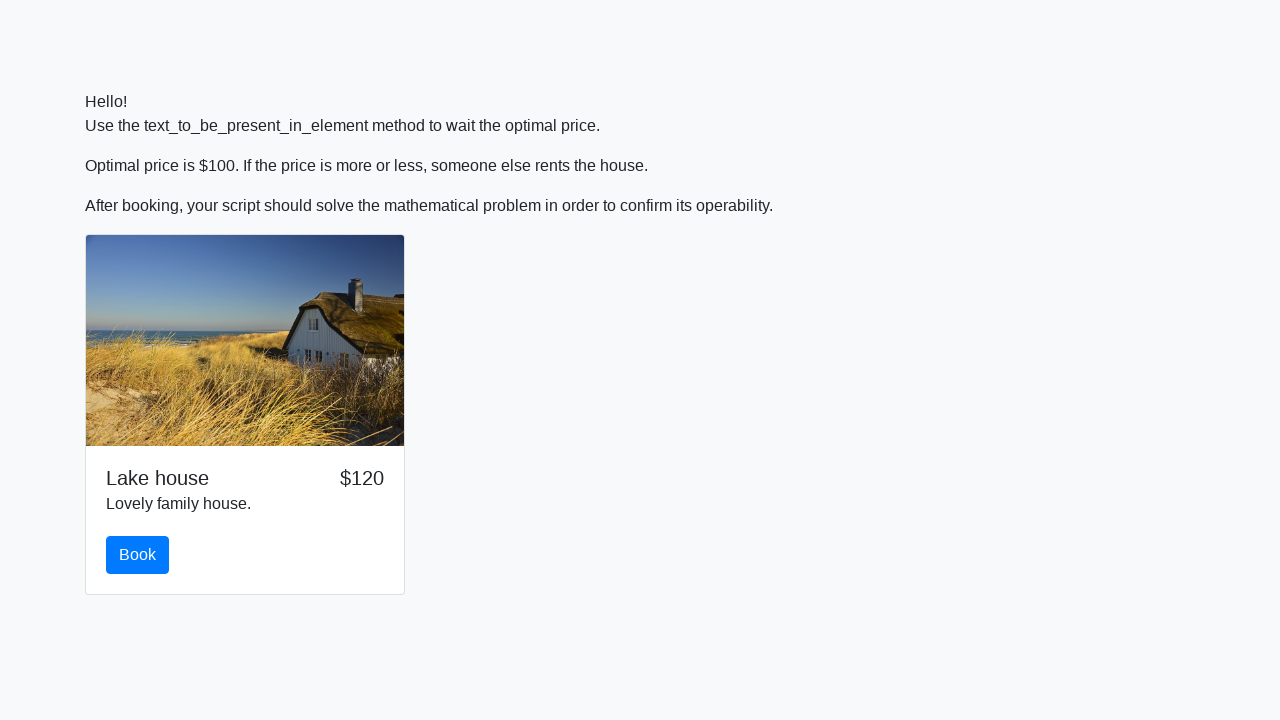